Tests the positive scenario of submitting a feedback form by filling all fields and clicking submit, then verifying the success message is displayed

Starting URL: http://zero.webappsecurity.com/

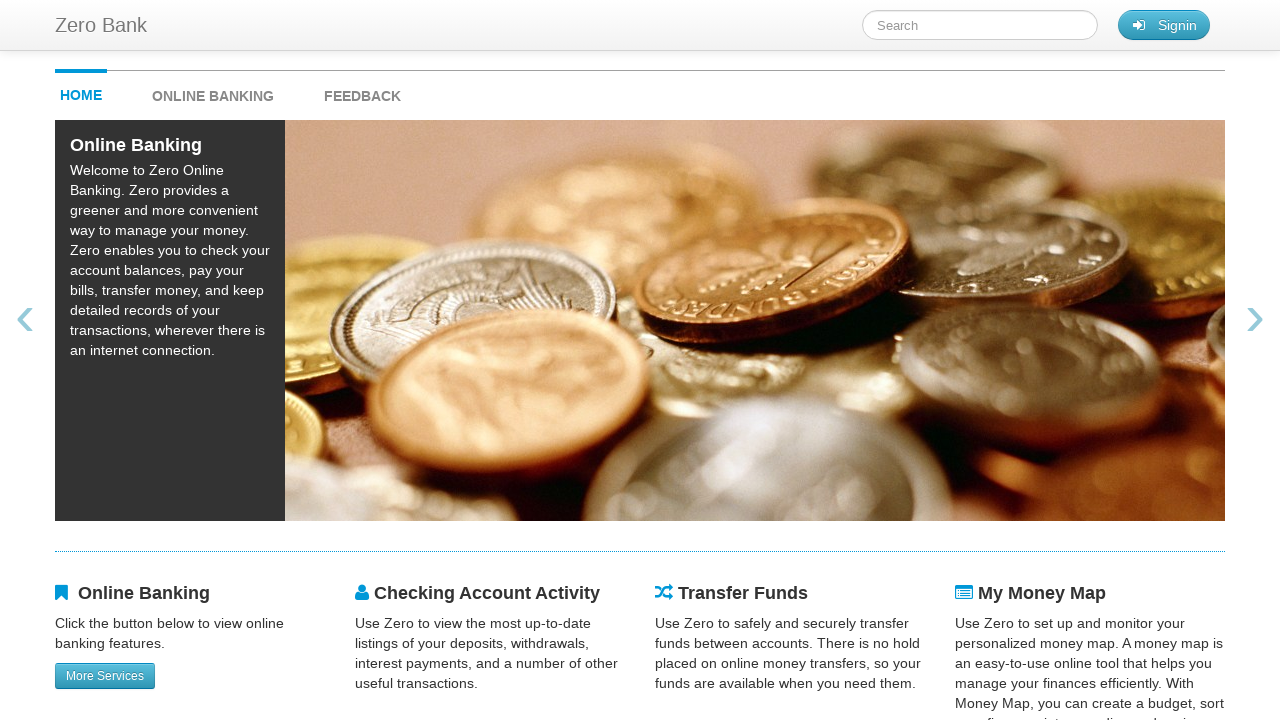

Clicked feedback button to open feedback form at (362, 91) on #feedback
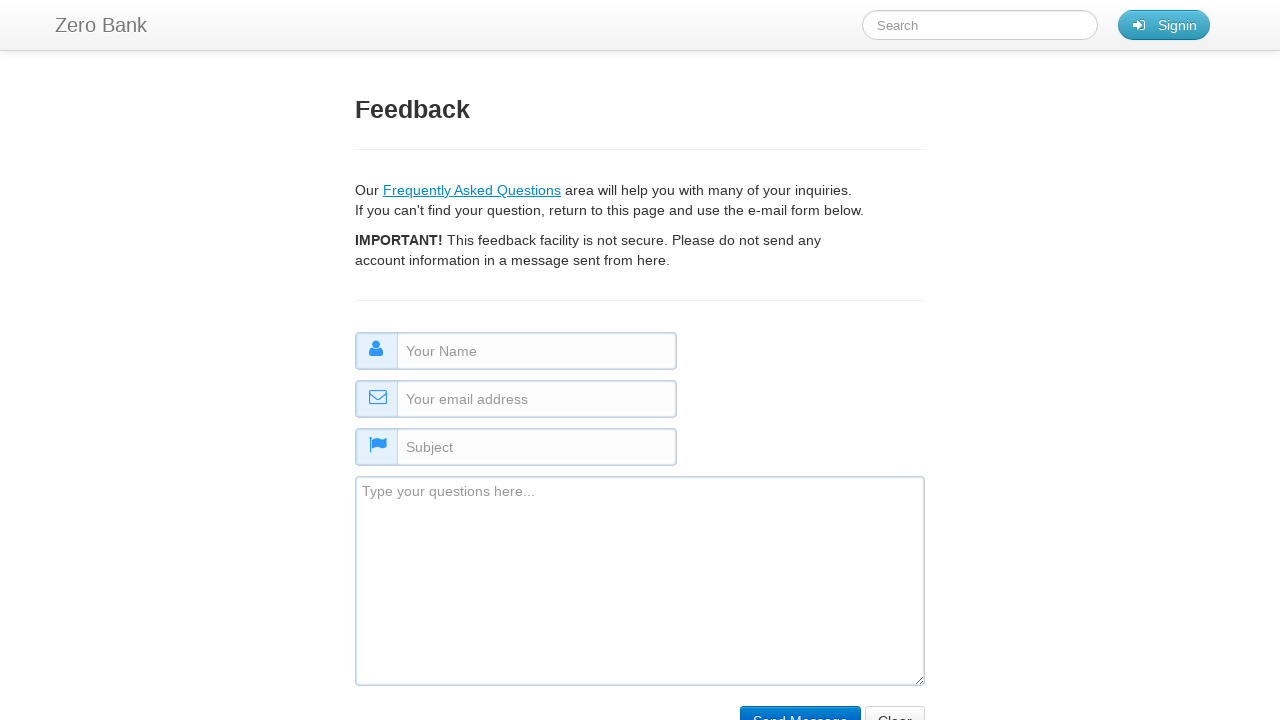

Filled name field with 'Ramsha Warsi' on #name
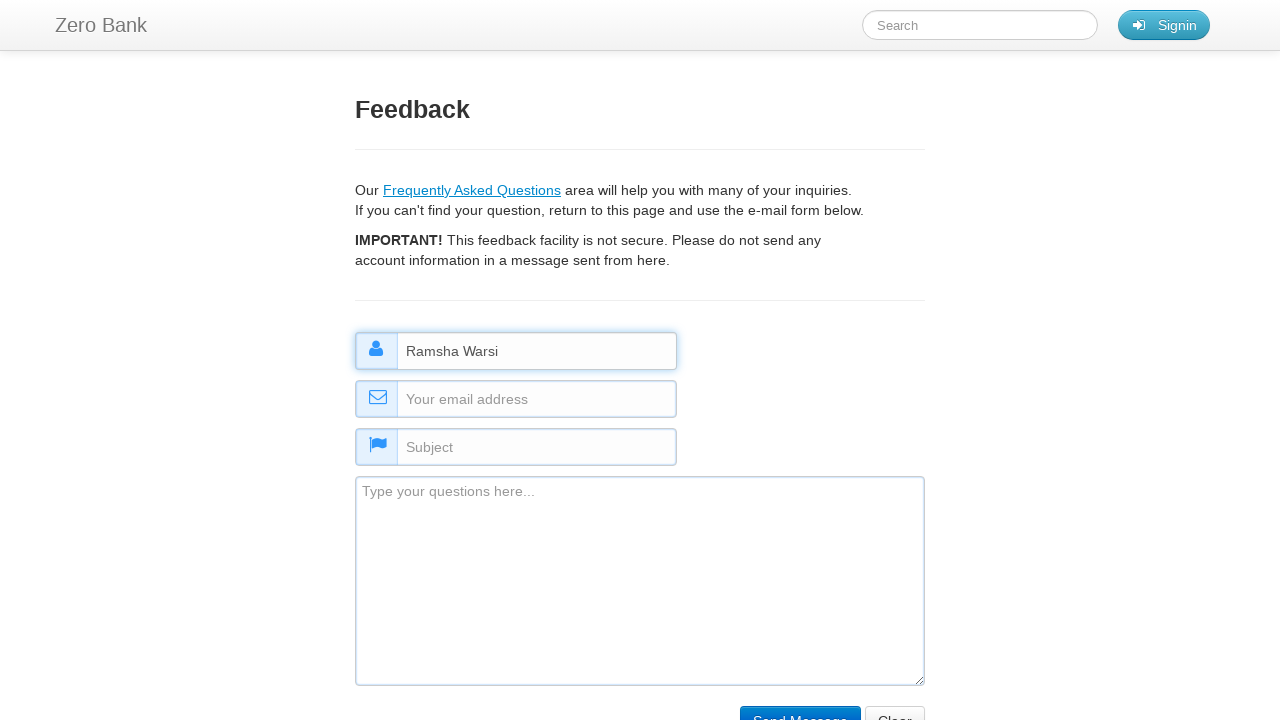

Filled email field with 'email@email.com' on #email
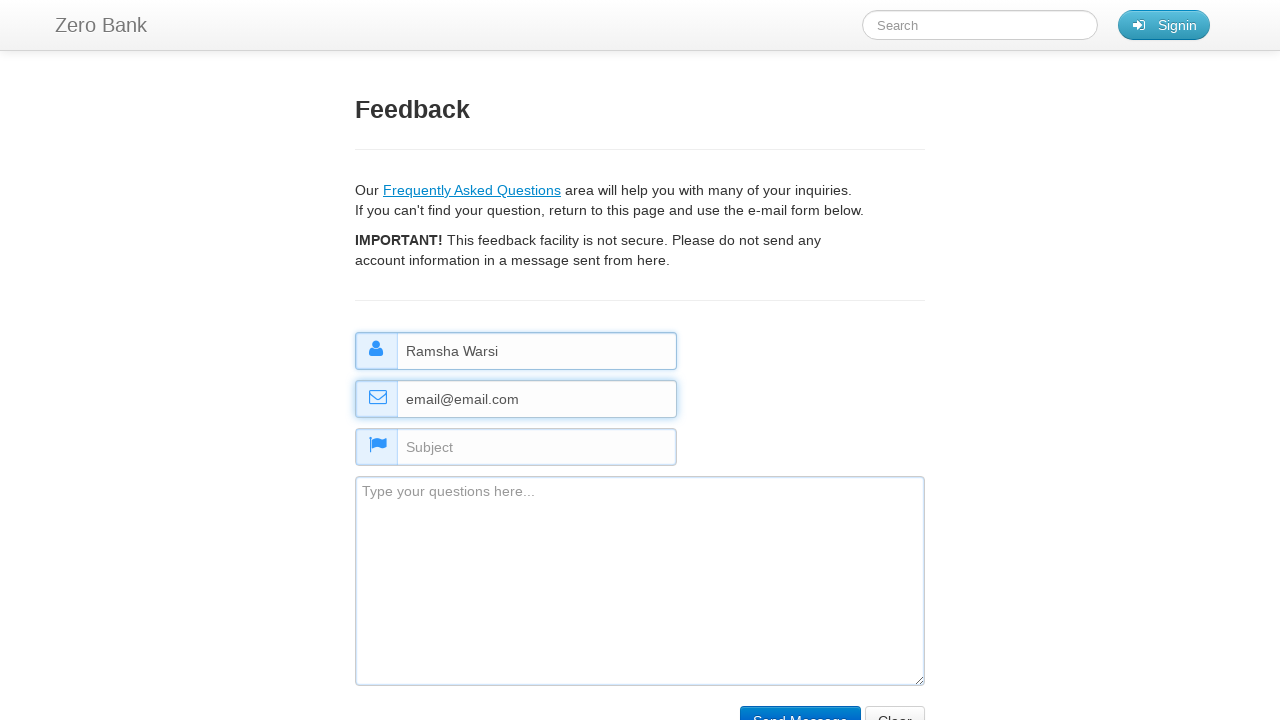

Filled subject field with 'Feedback' on #subject
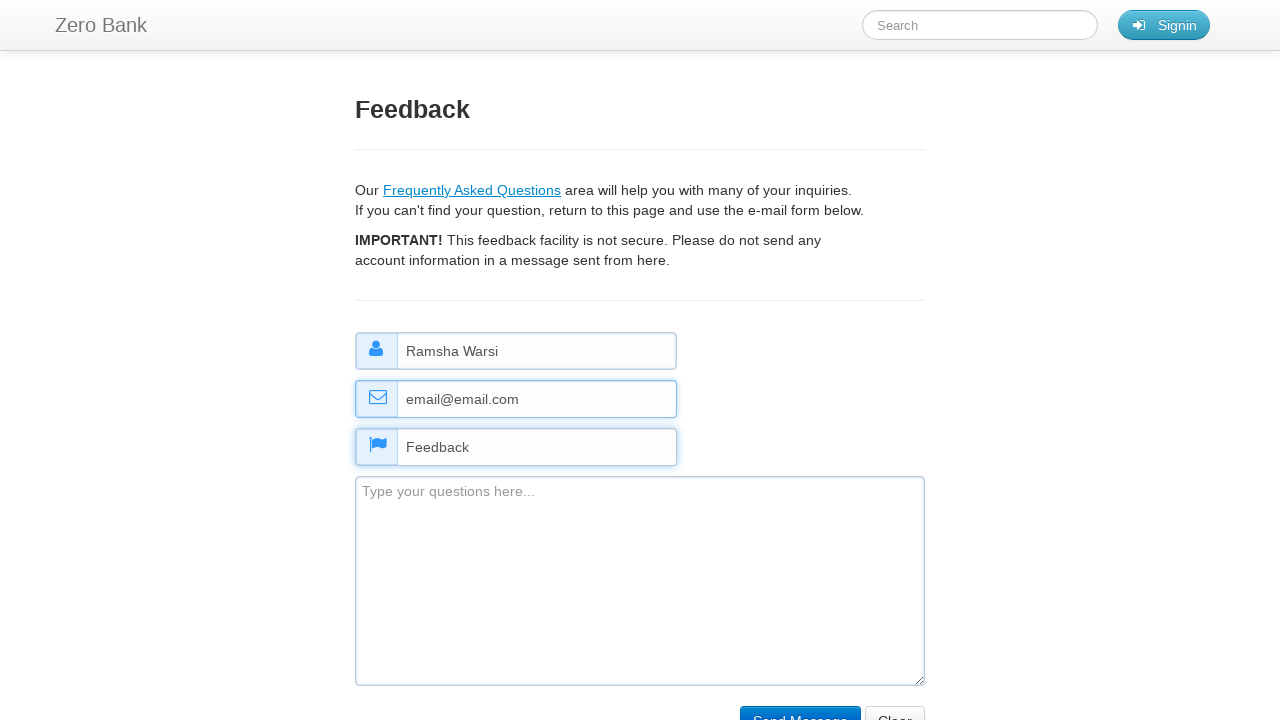

Filled comment field with 'Playwright execution is too fast' on #comment
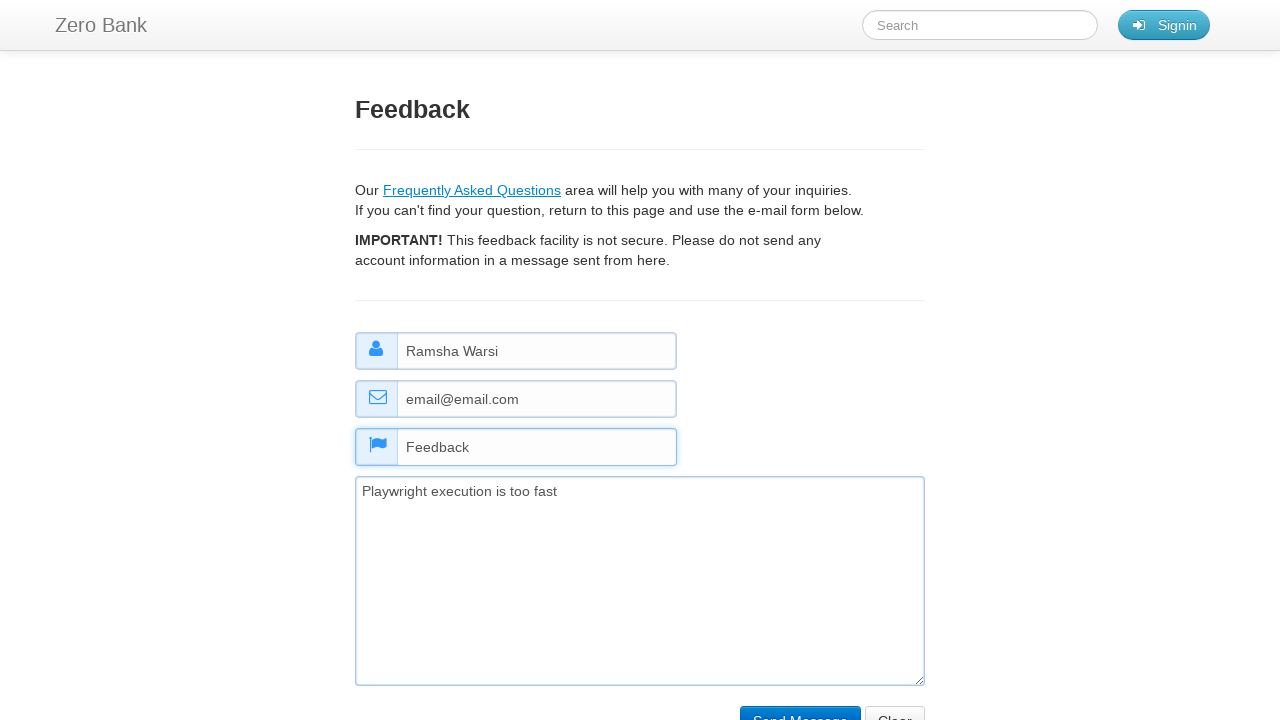

Clicked submit button to submit feedback form at (800, 705) on input[type='submit']
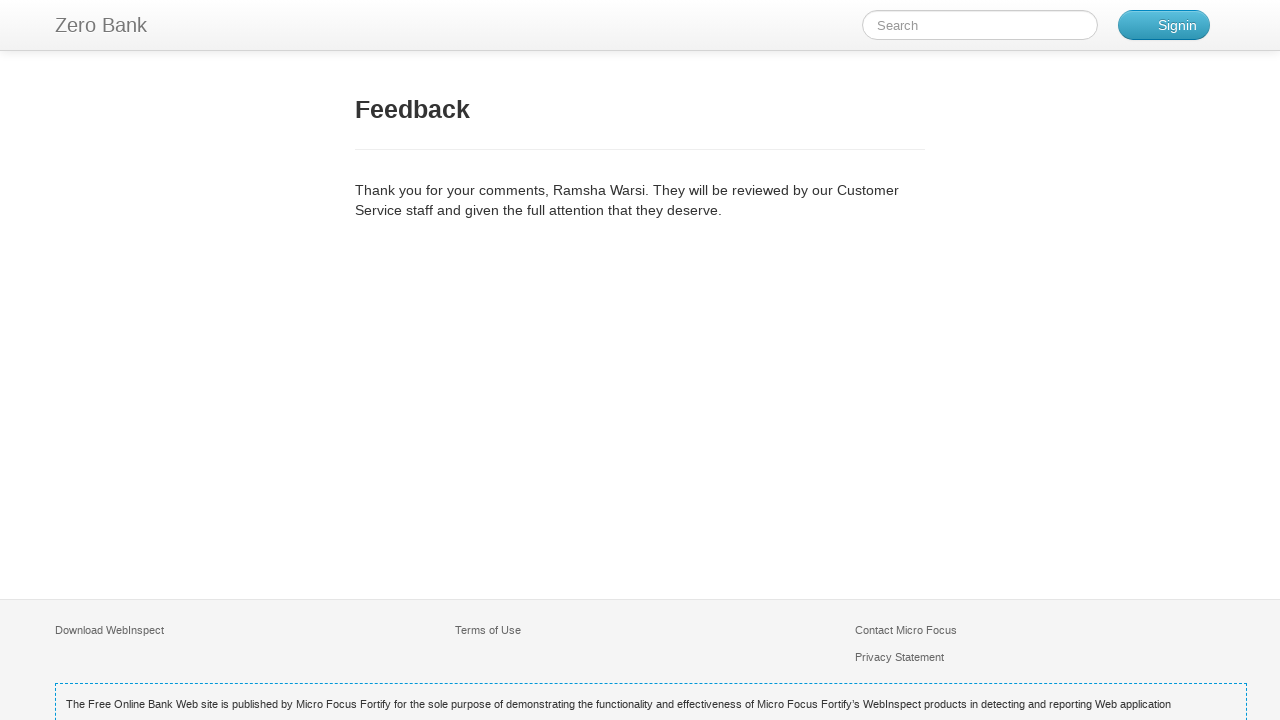

Verified feedback heading is visible
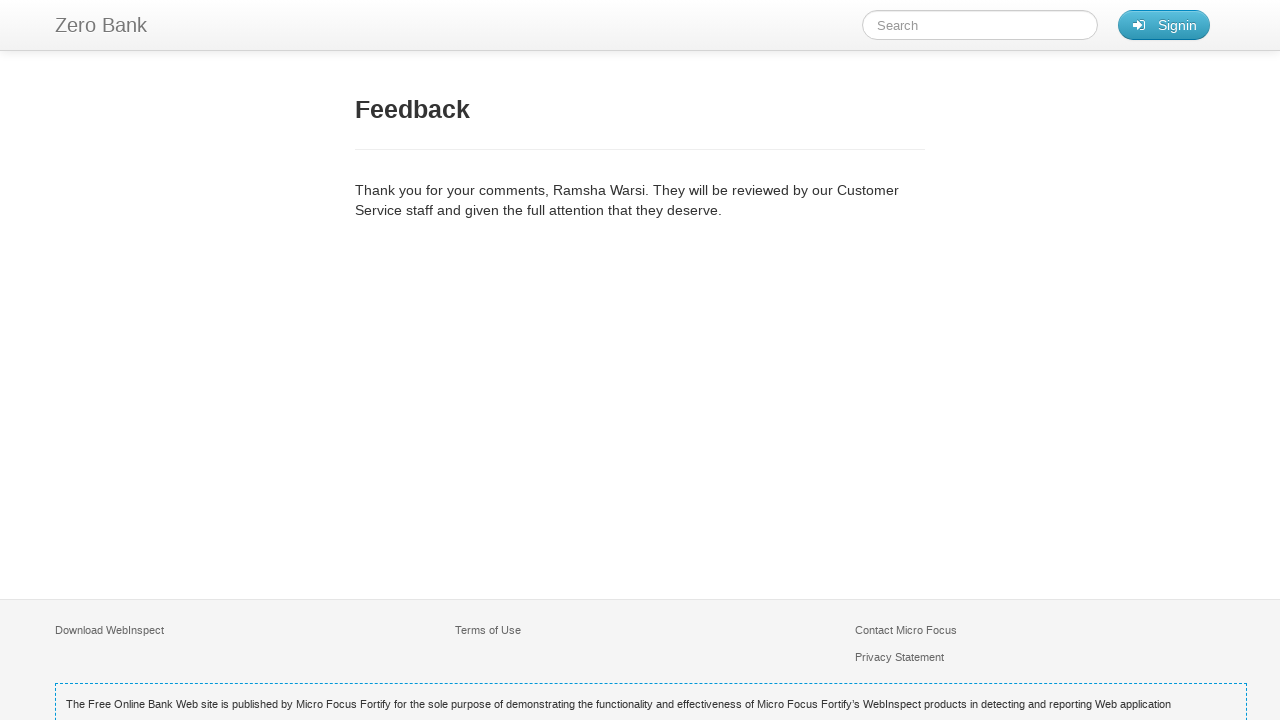

Verified feedback heading contains 'Feedback' text - success message displayed
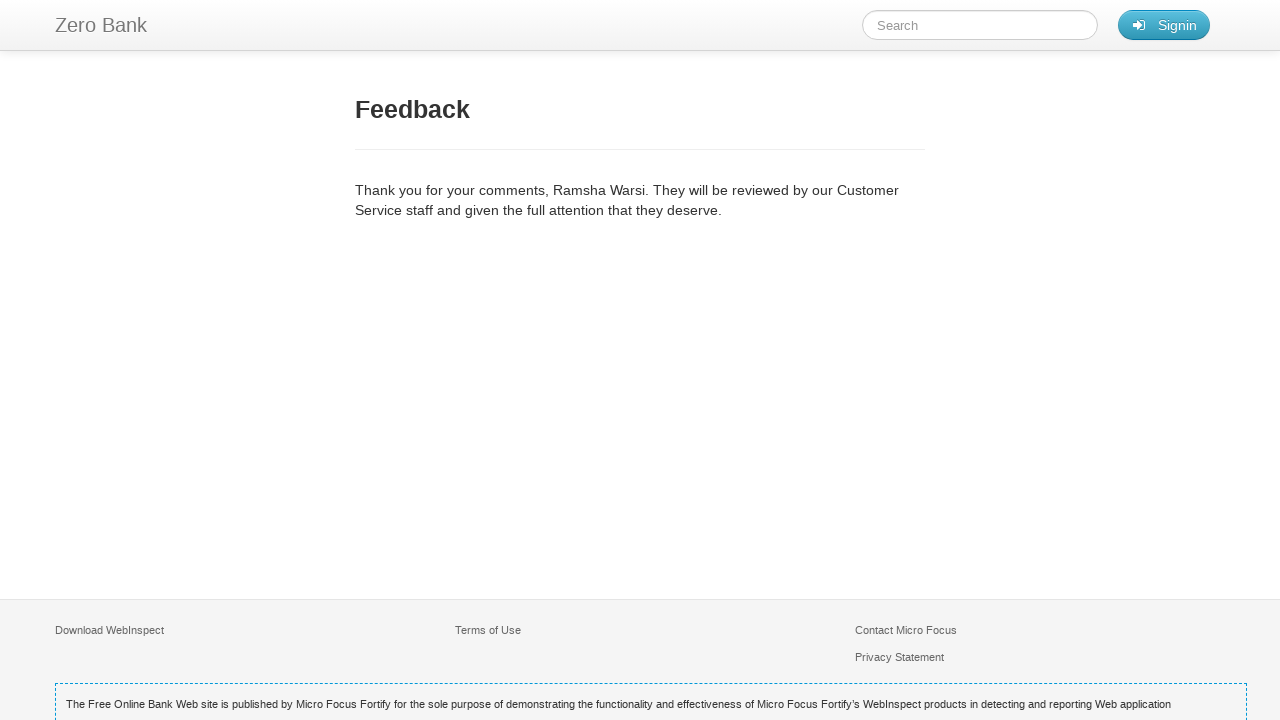

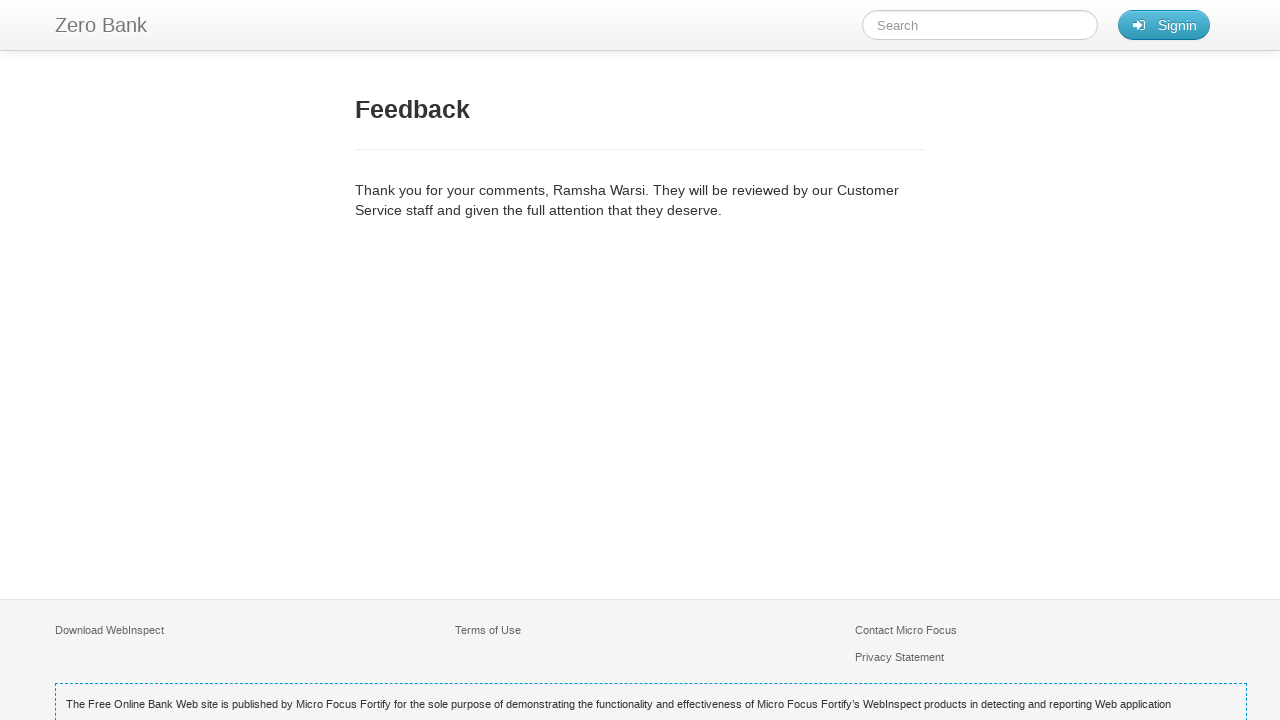